Tests accessibility features of the registration form by checking for labels, required attributes, and keyboard navigation using Tab key.

Starting URL: https://app.floworx-iq.com/register

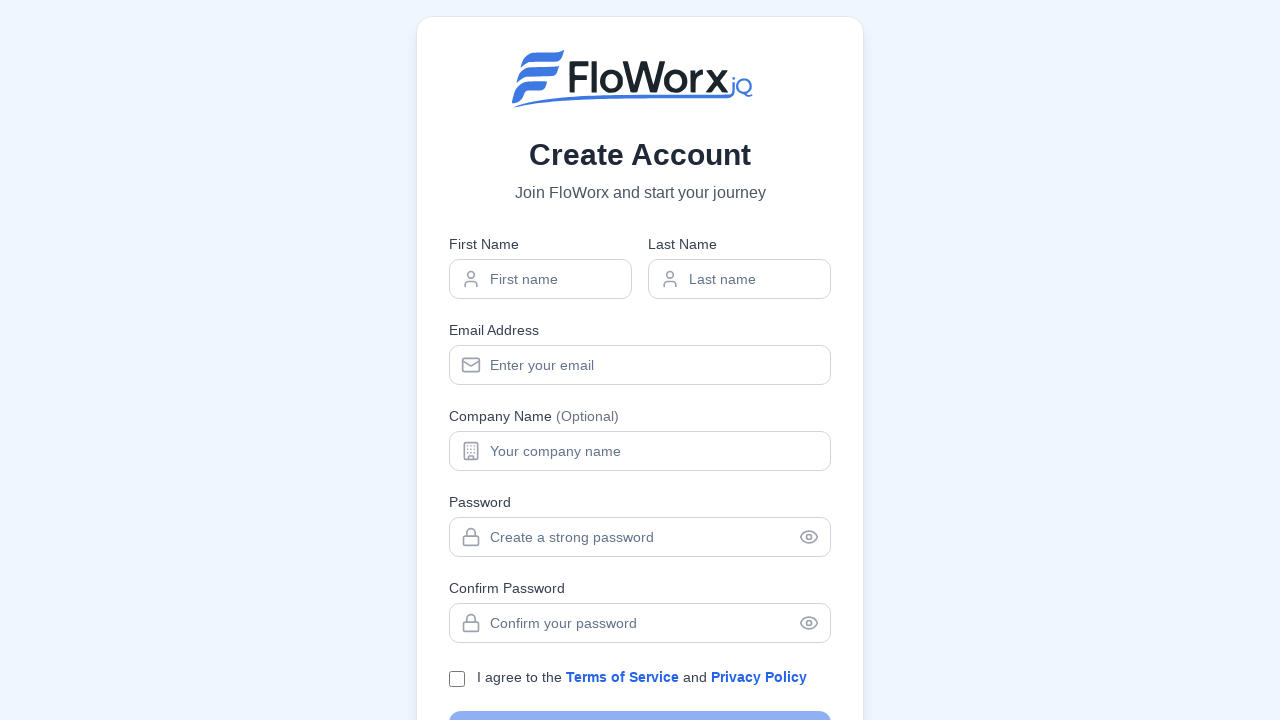

Pressed Tab key to test keyboard navigation
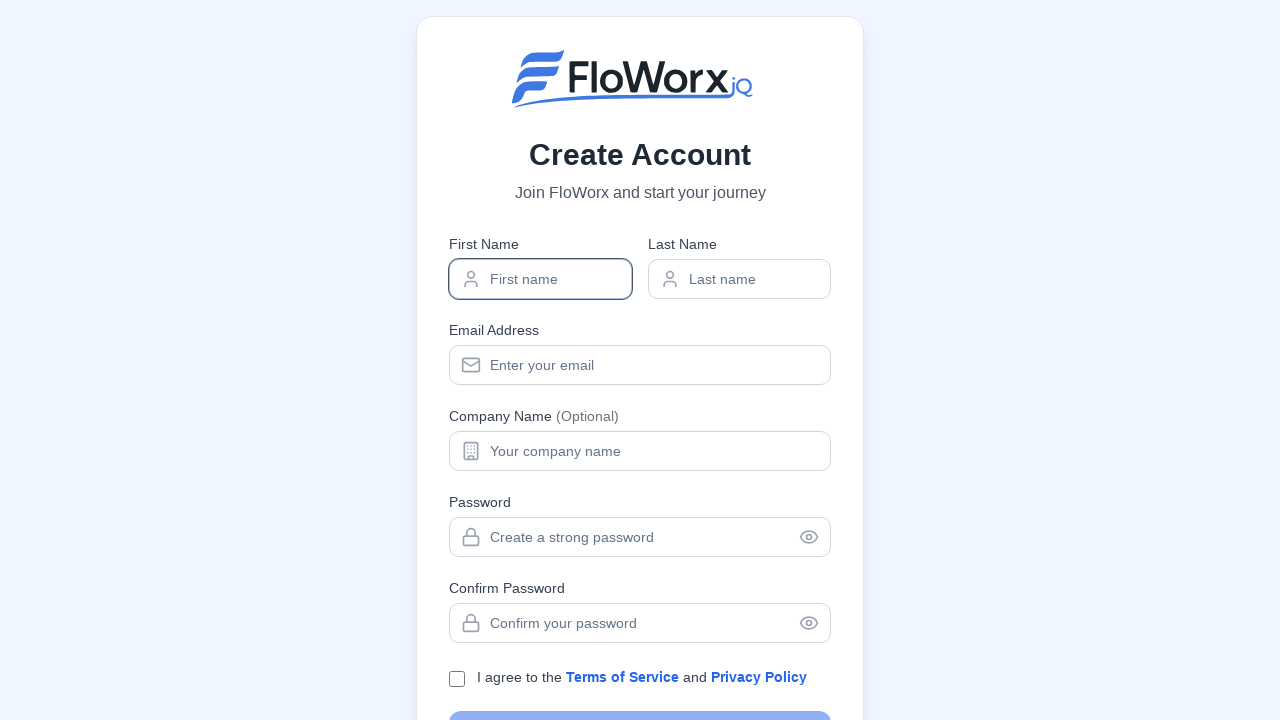

Waited 500ms to observe focus behavior
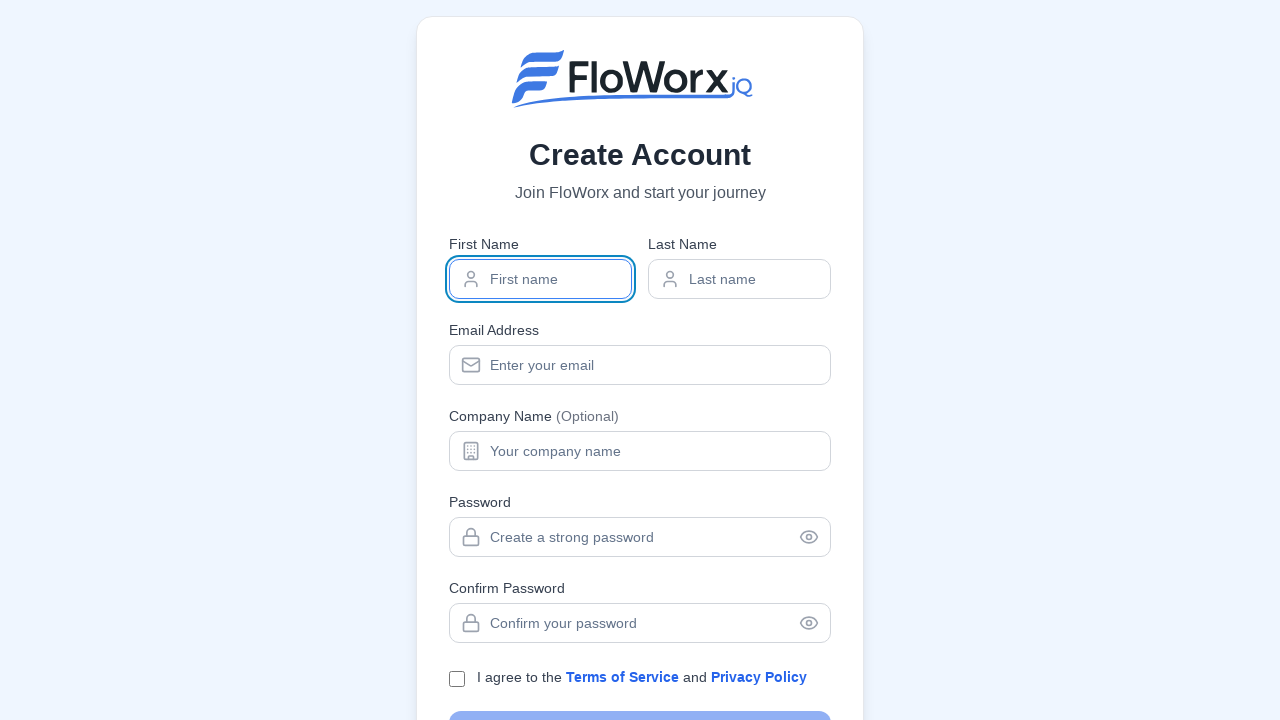

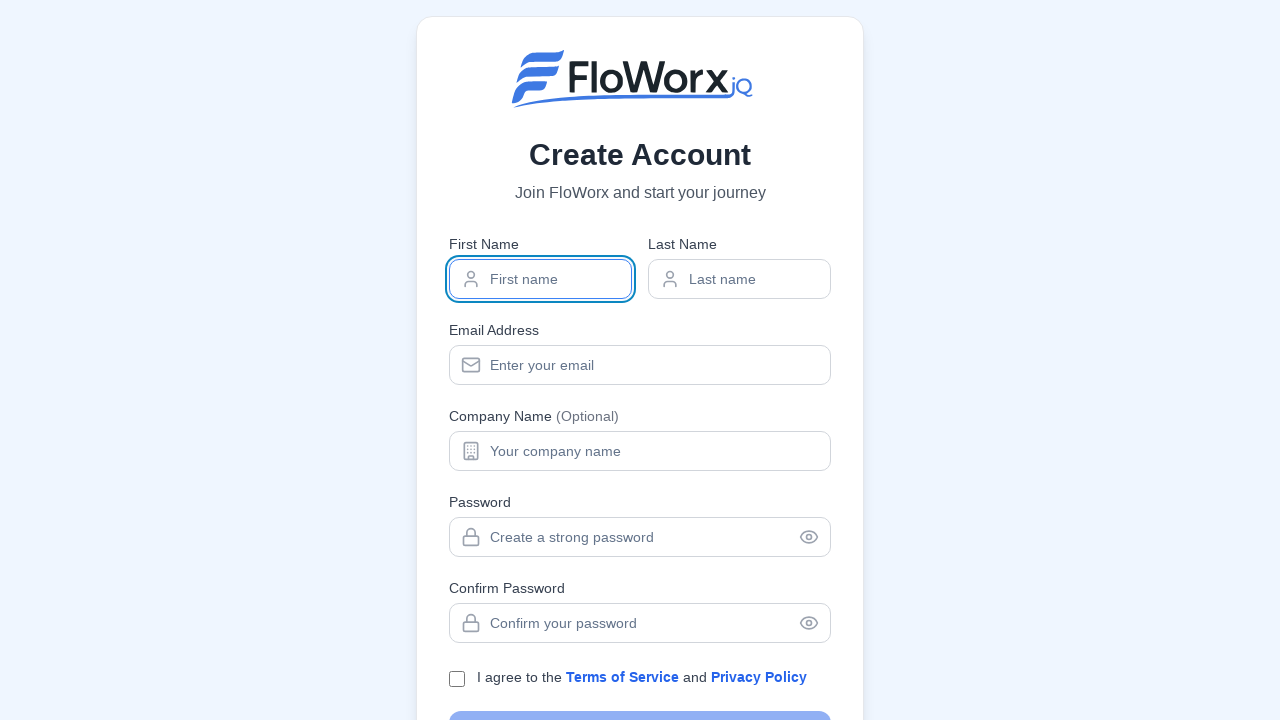